Solves a simple math problem by reading two numbers from the page, calculating their sum, and selecting the result from a dropdown menu before submitting

Starting URL: http://suninjuly.github.io/selects1.html

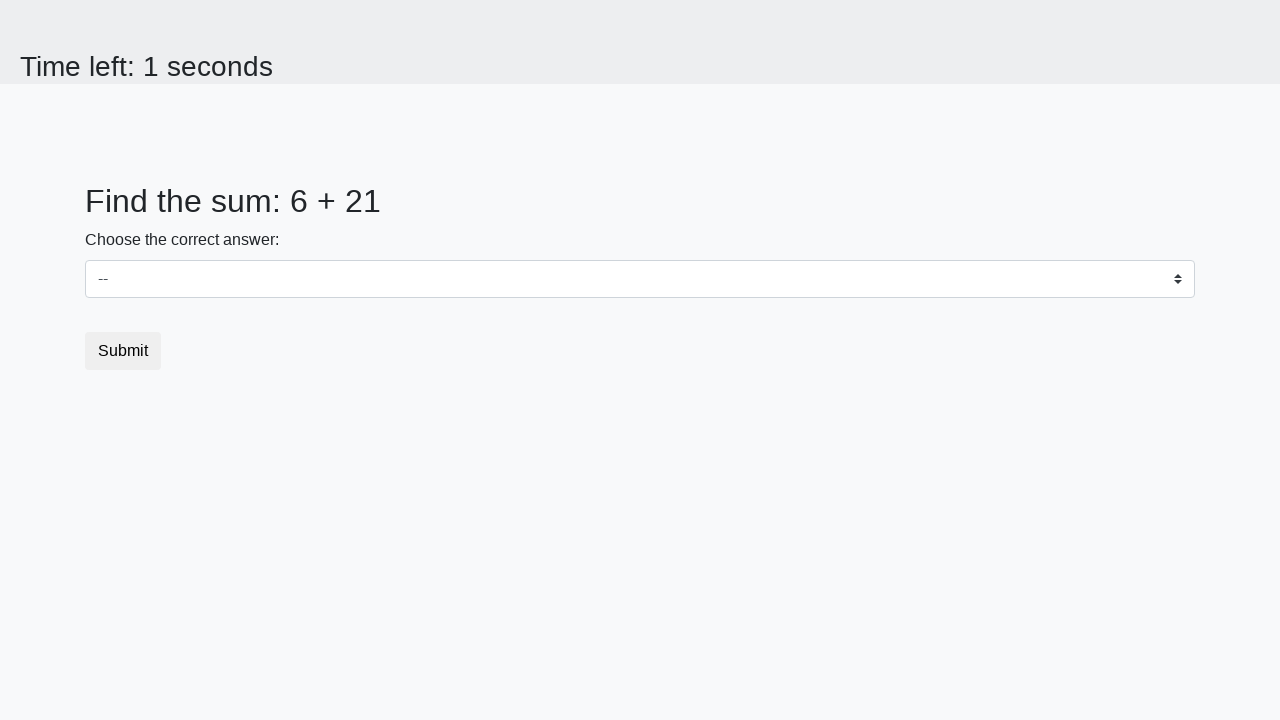

Retrieved first number from #num1 element
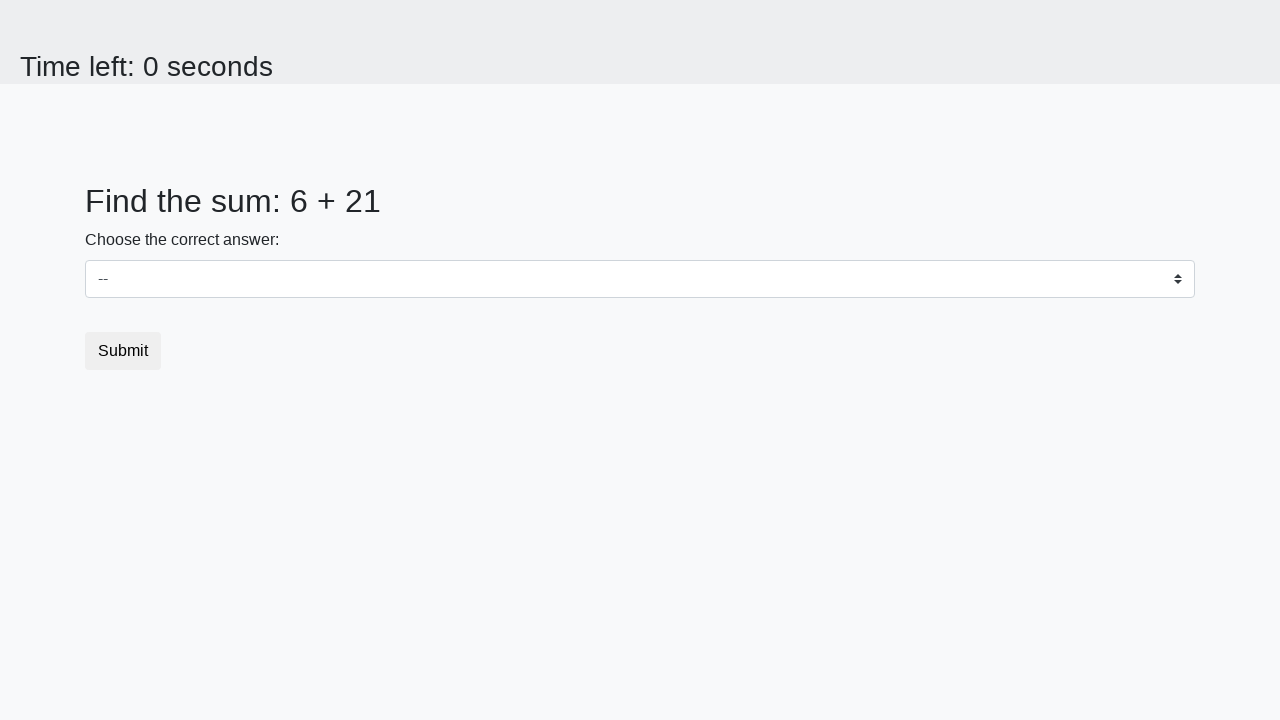

Retrieved second number from #num2 element
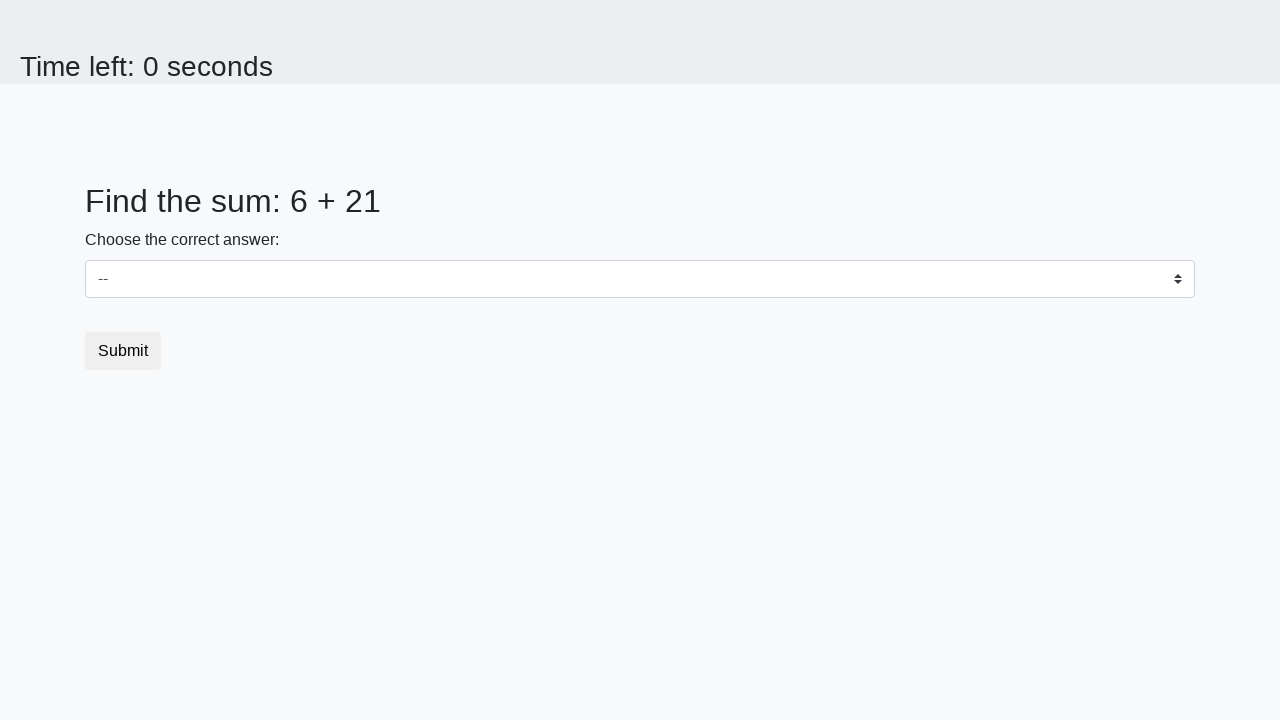

Calculated sum of 6 + 21 = 27
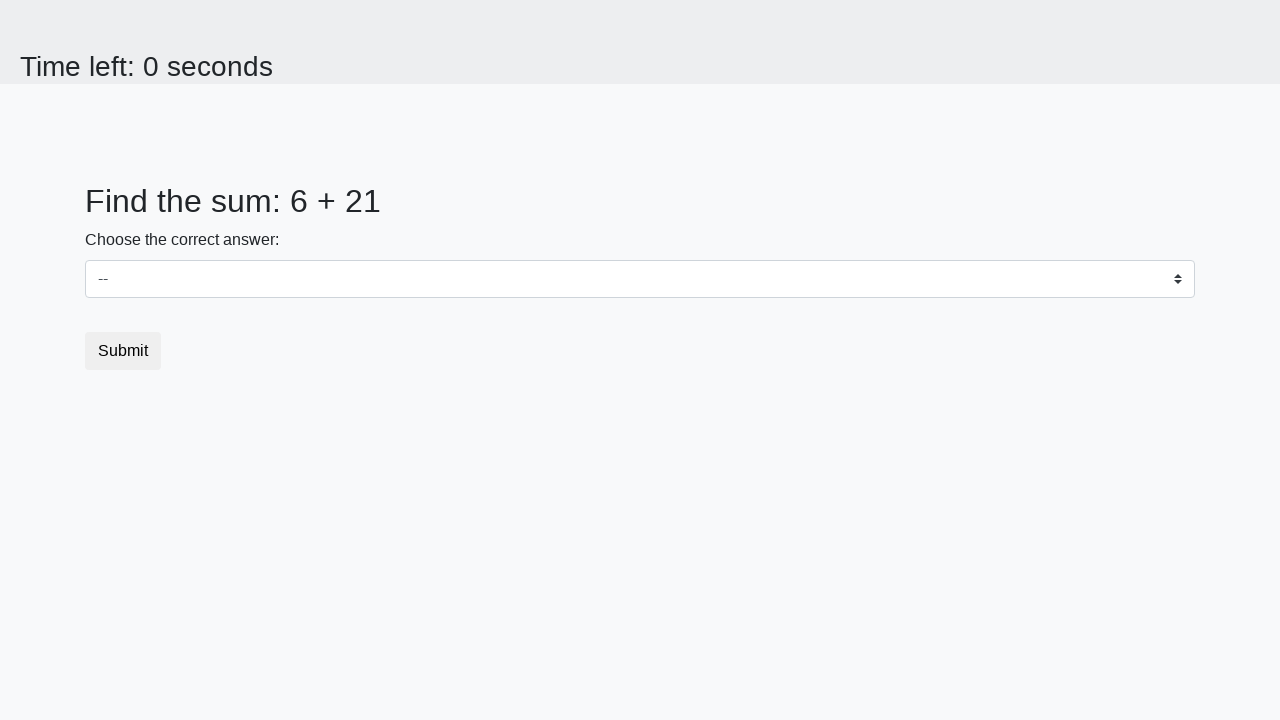

Selected 27 from dropdown menu on #dropdown
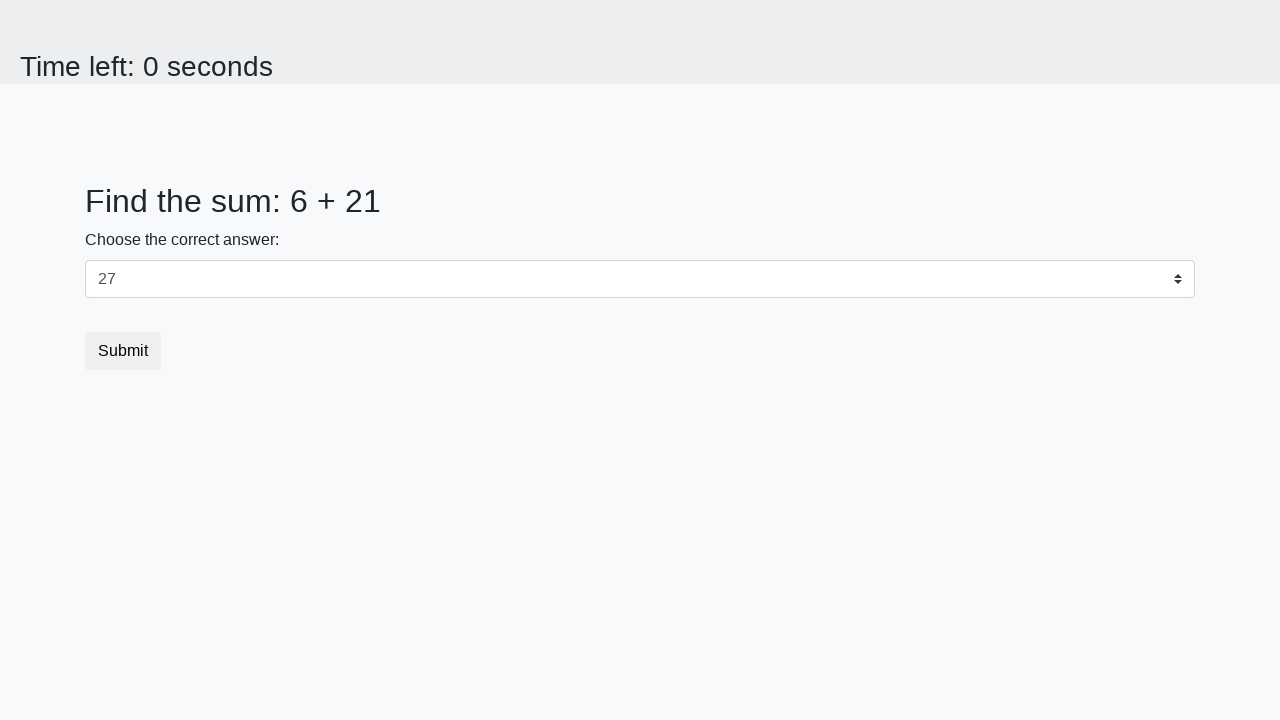

Clicked submit button at (123, 351) on button.btn
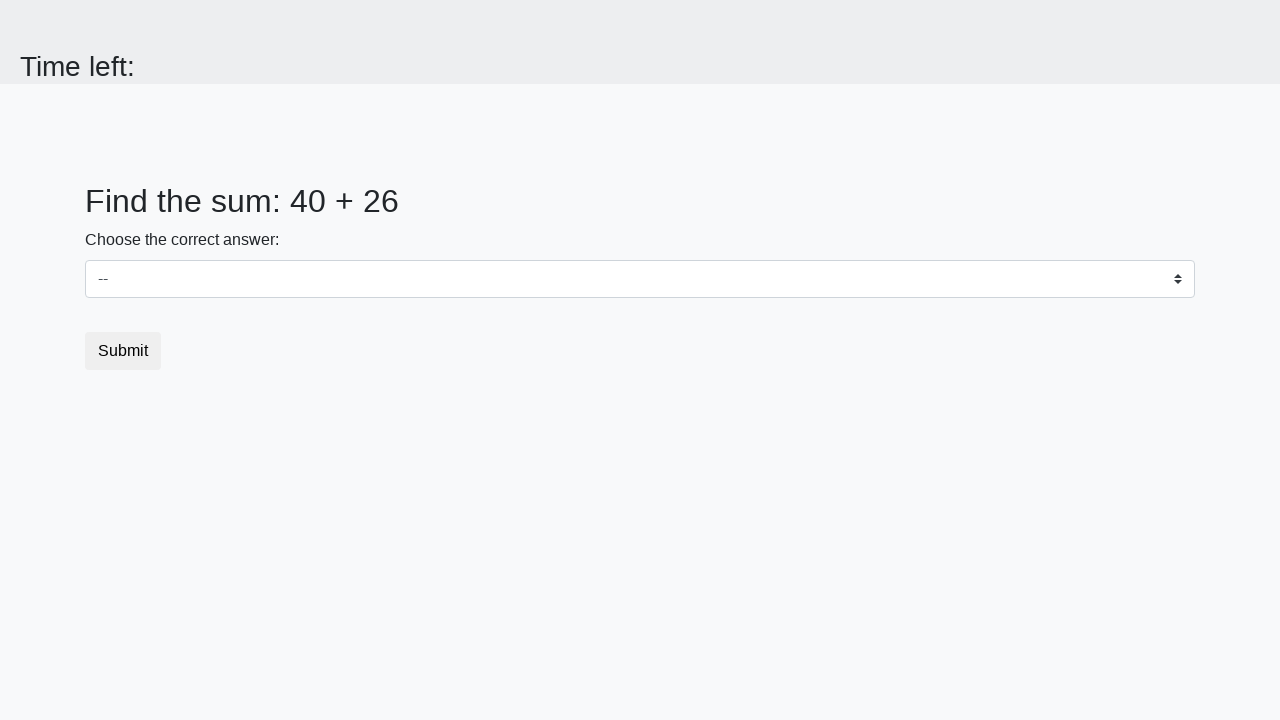

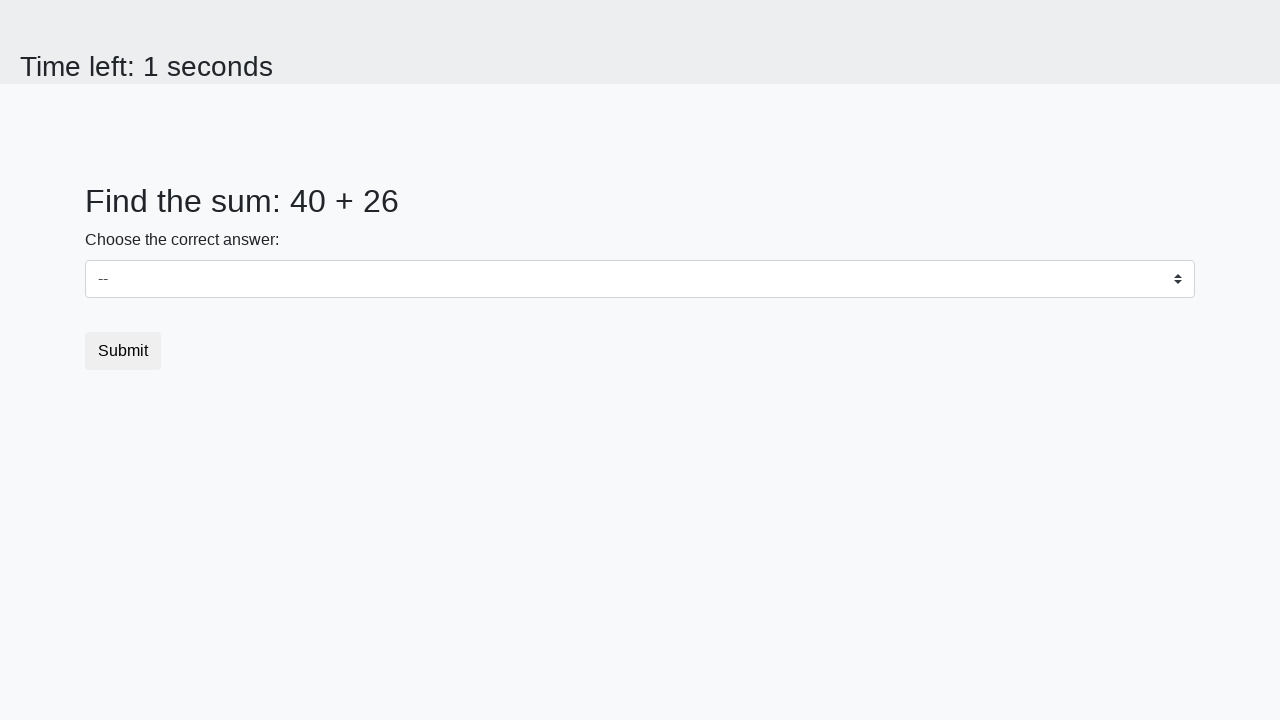